Tests jQuery UI autocomplete functionality by typing "Apple" and selecting "AppleScript" from the suggestions

Starting URL: https://jqueryui.com/autocomplete/

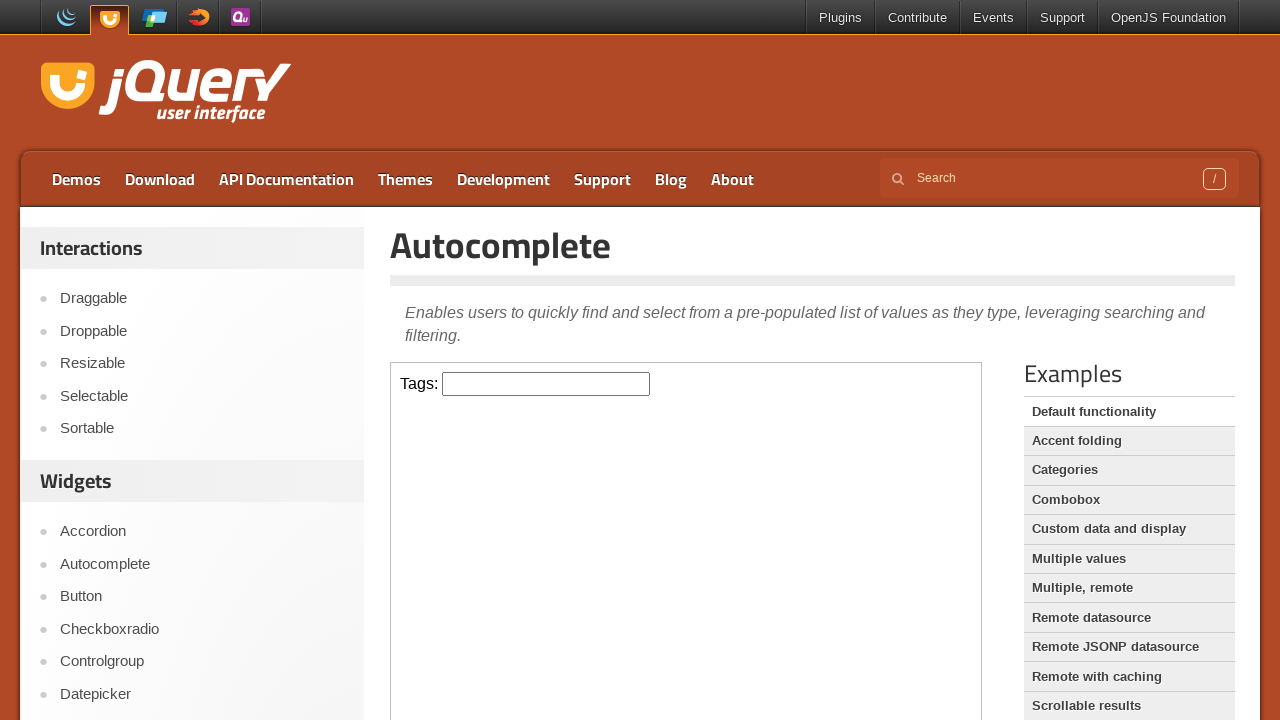

Located the first iframe containing the autocomplete demo
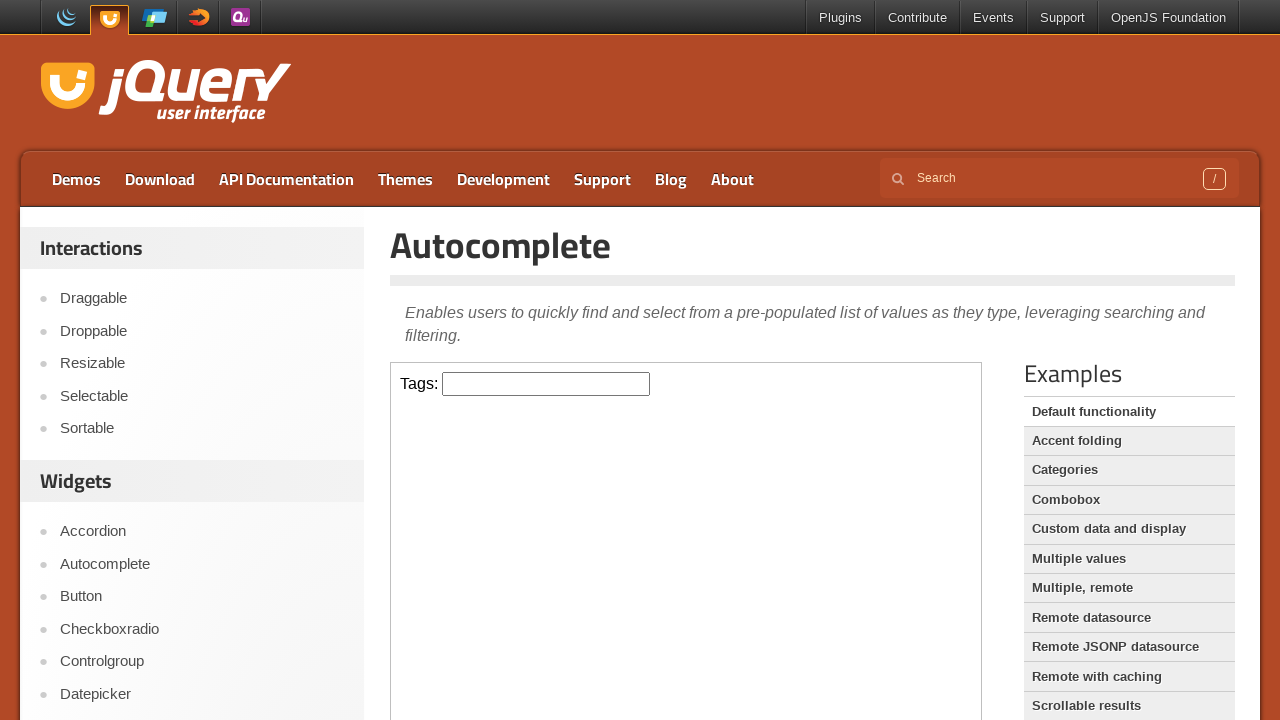

Typed 'Apple' in the autocomplete input field on iframe >> nth=0 >> internal:control=enter-frame >> #tags
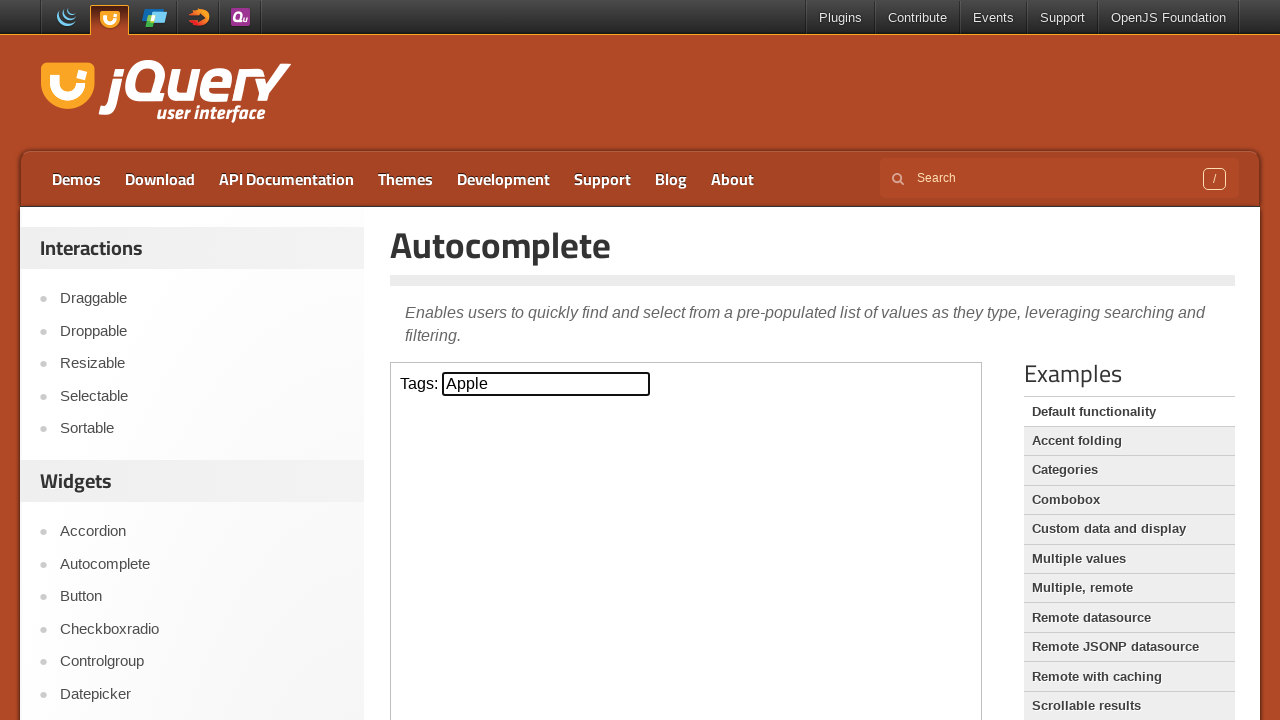

Selected 'AppleScript' from the autocomplete suggestions at (546, 409) on iframe >> nth=0 >> internal:control=enter-frame >> text=AppleScript
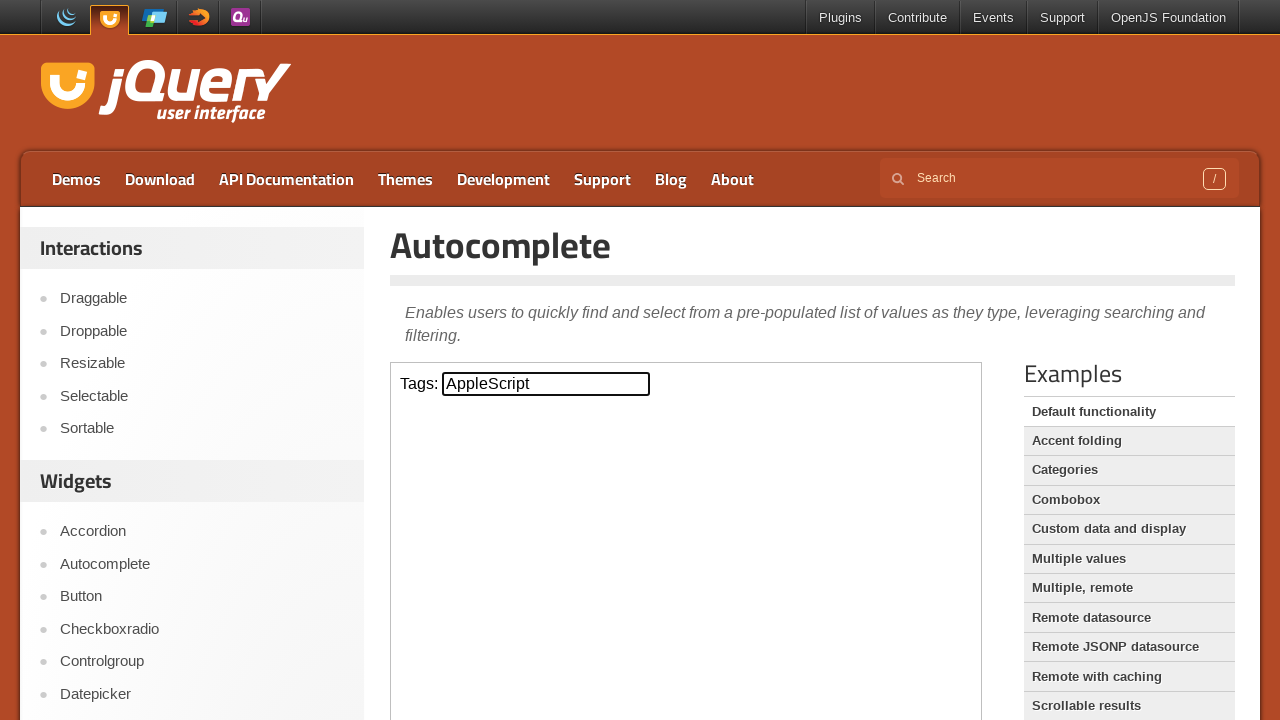

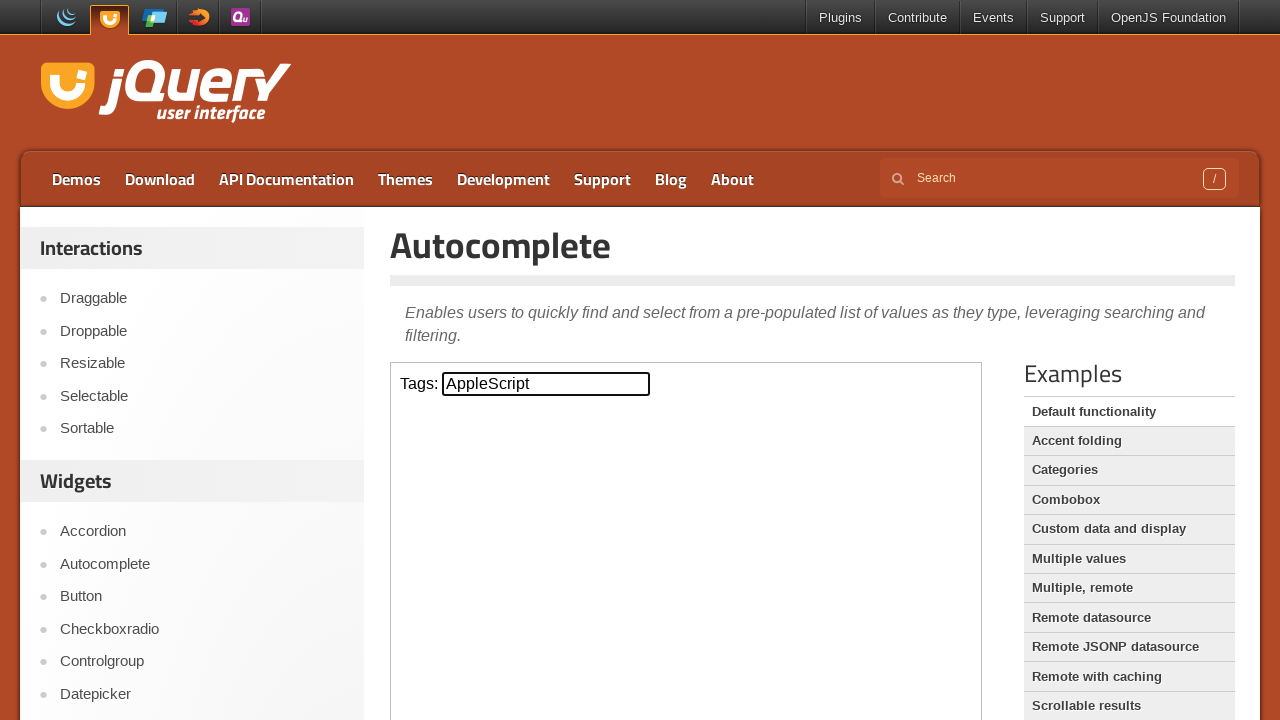